Tests the contact form functionality by navigating to the contact page, filling out all form fields, and submitting the form

Starting URL: https://alchemy.hguy.co/lms/

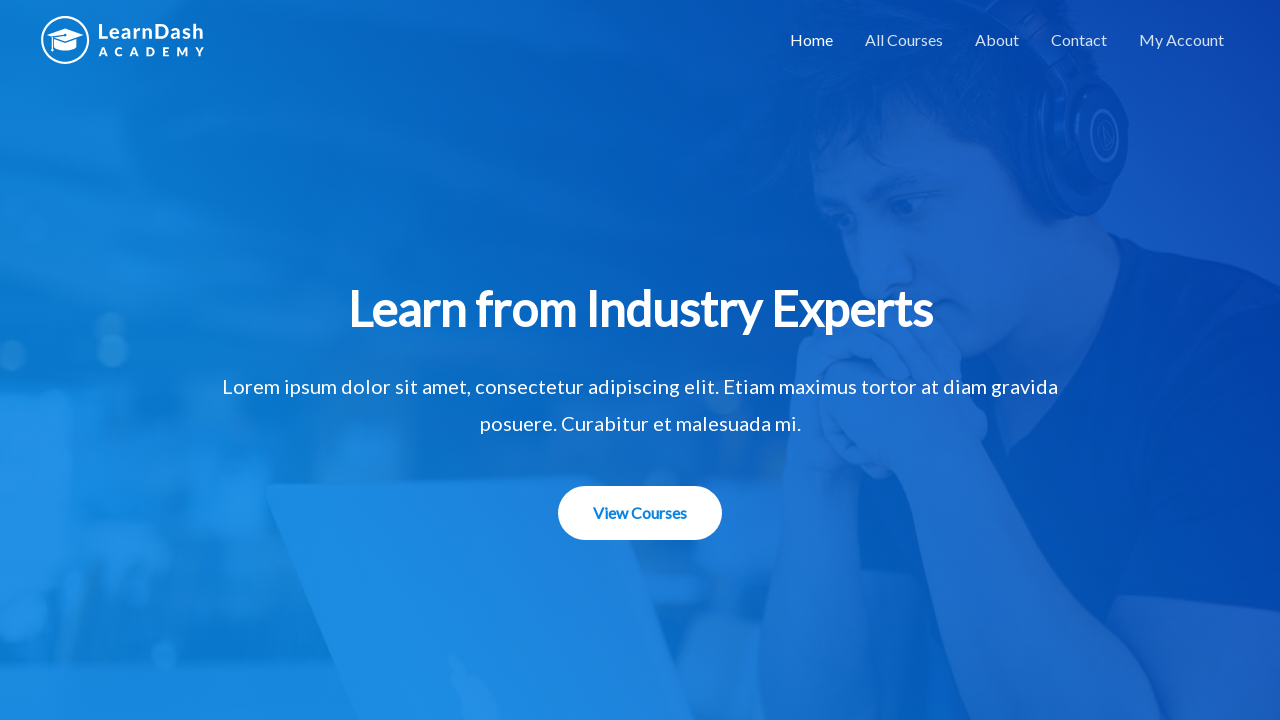

Clicked on the Contact menu item at (1079, 40) on xpath=//ul[contains(@class,'nav-menu')]/li[4]/a
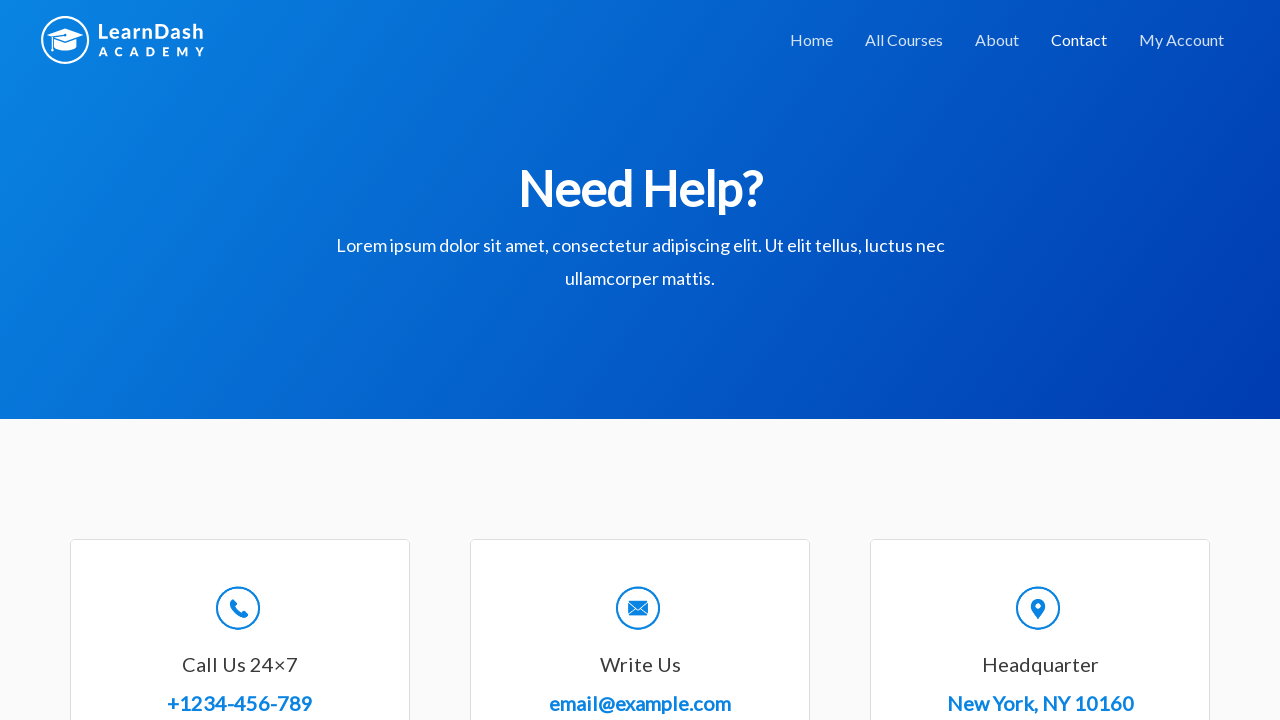

Filled in name field with 'Shilpa' on //input[contains(@id,'8-field_0')]
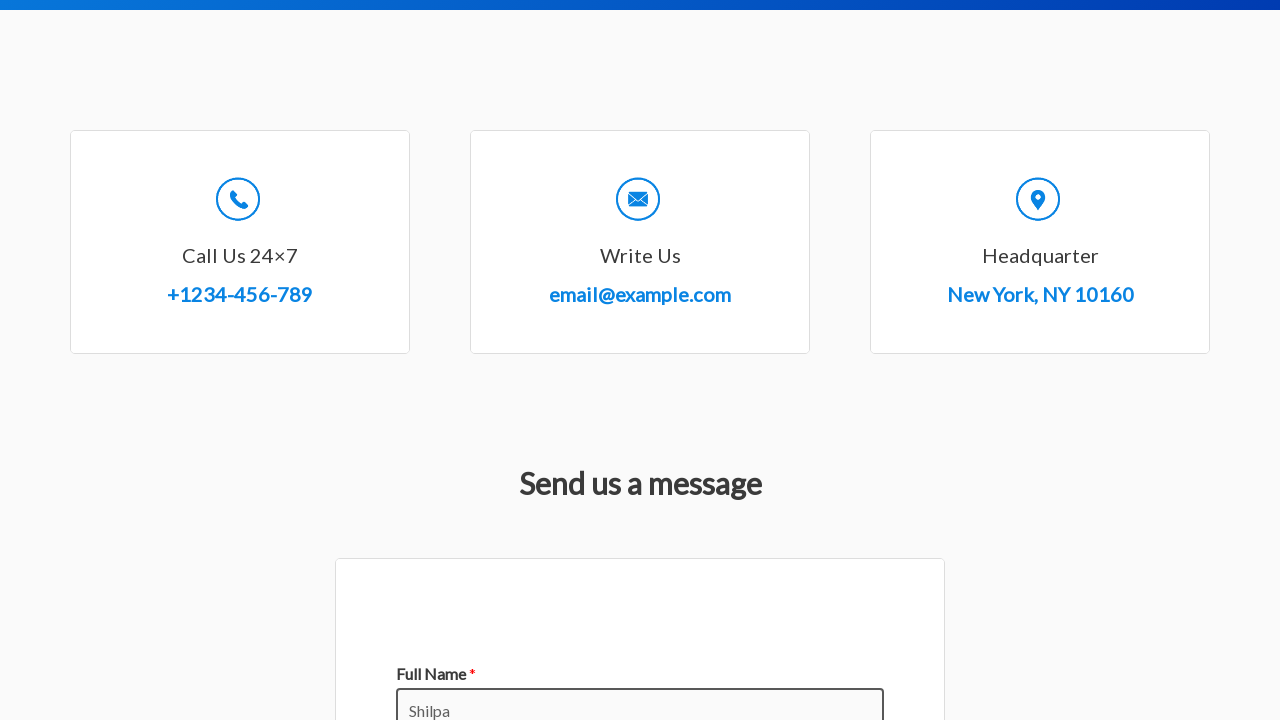

Filled in email field with 'test@gmail.com' on //input[contains(@id,'8-field_1')]
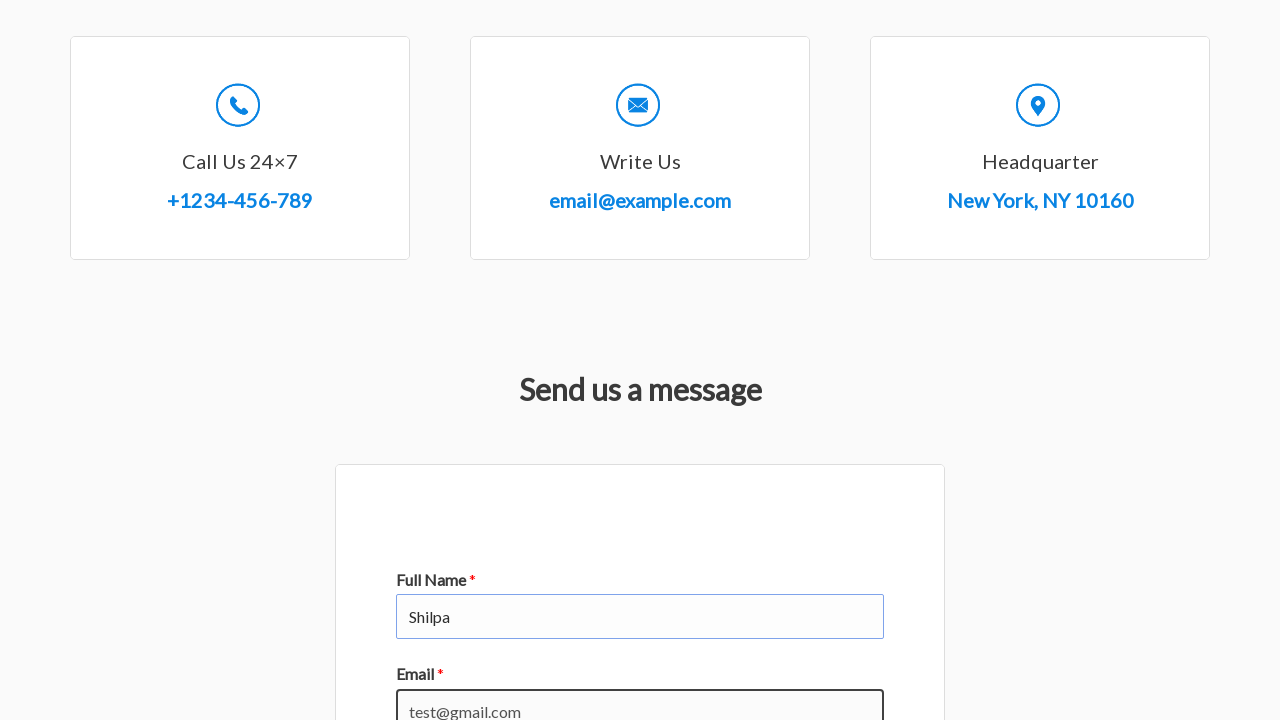

Filled in subject field with 'Social Media Marketing' on //input[contains(@id,'8-field_3')]
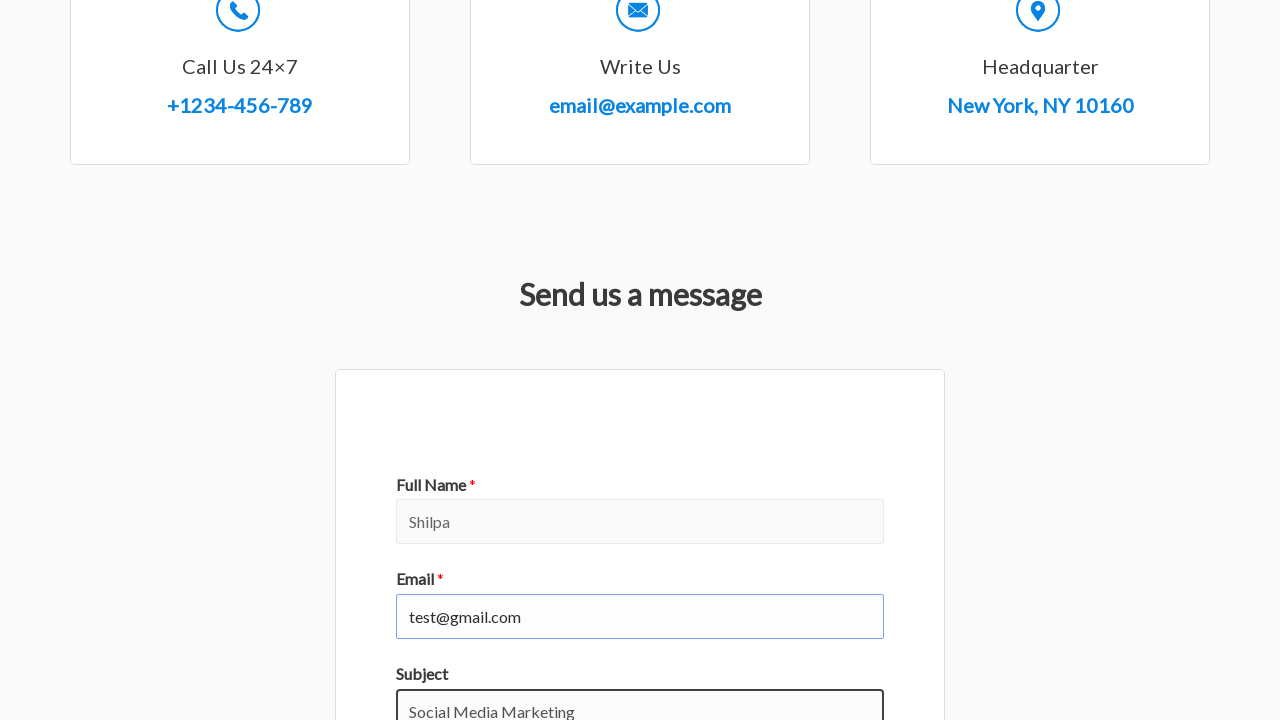

Filled in message textarea with 'This is a test message' on //textarea[contains(@id,'8-field_2')]
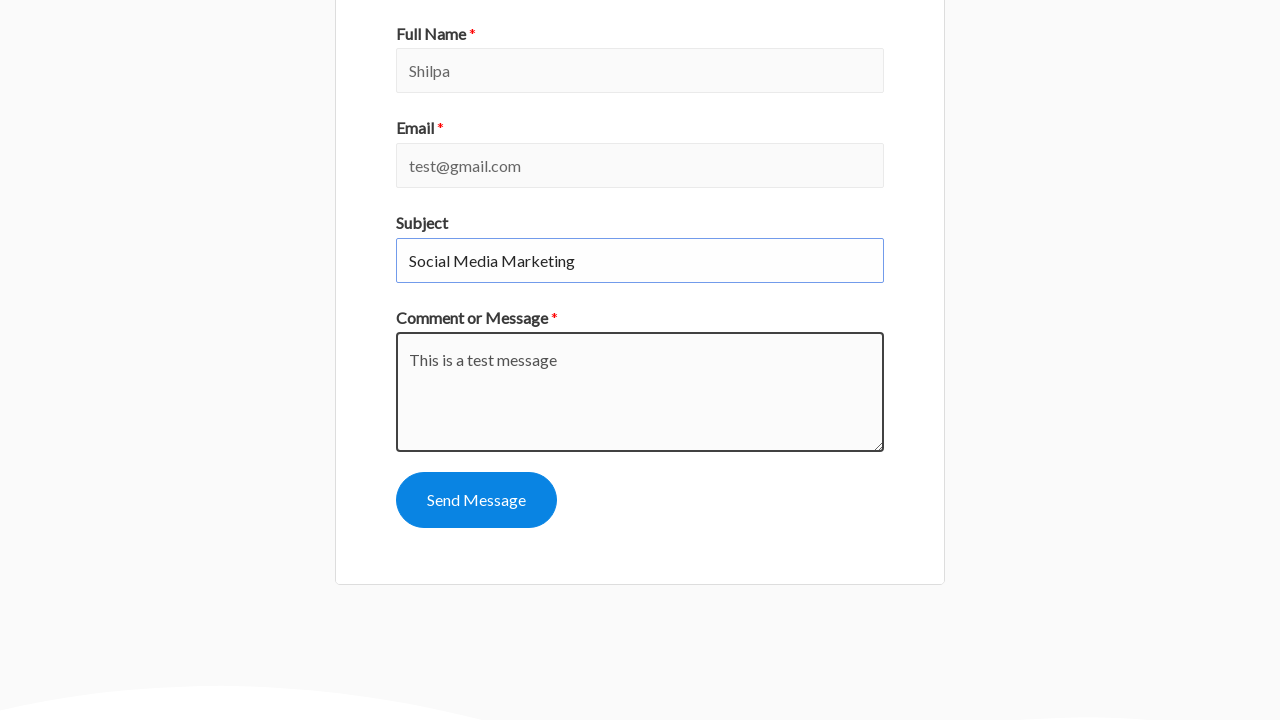

Clicked the Send Message button to submit the form at (476, 500) on xpath=//button[@data-submit-text='Send Message']
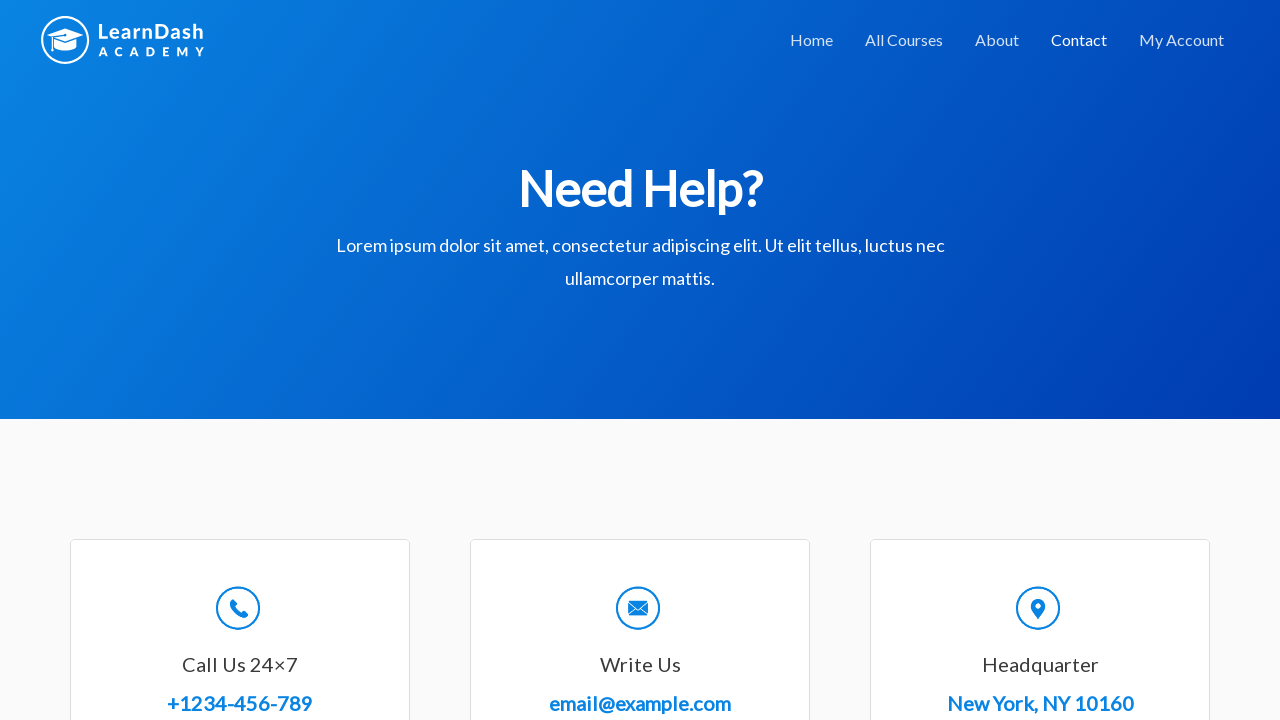

Confirmation message appeared after form submission
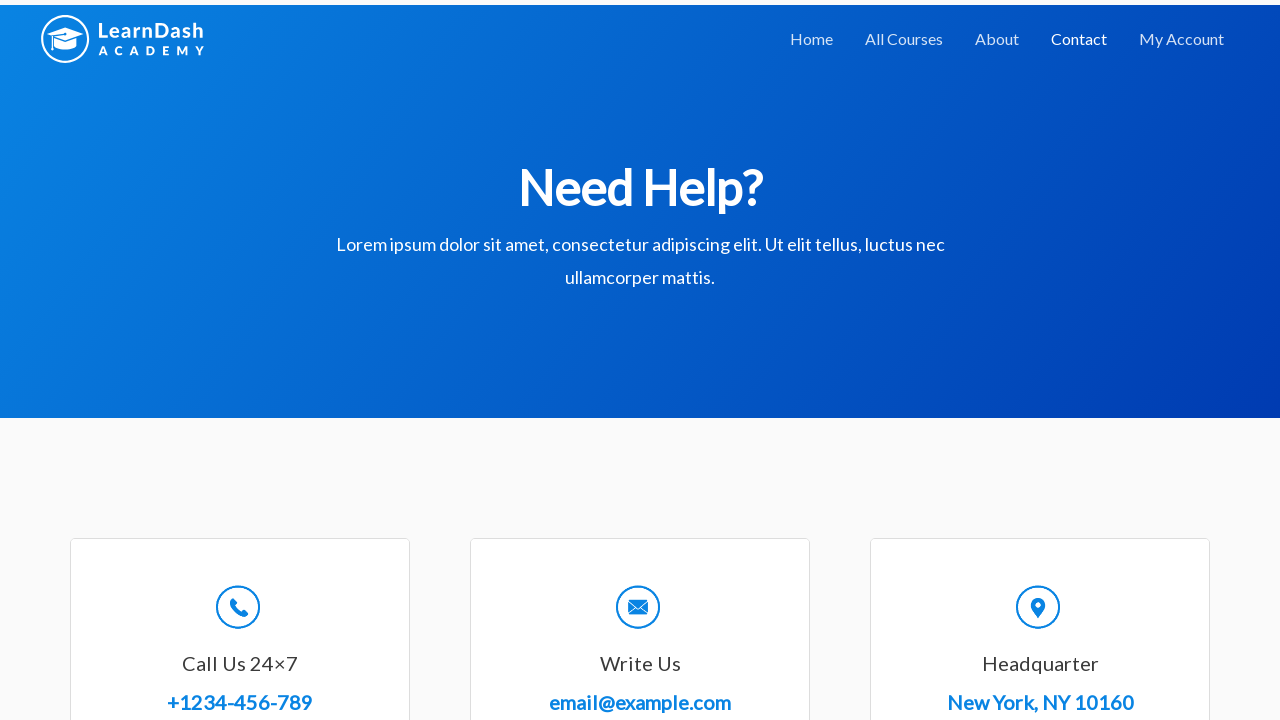

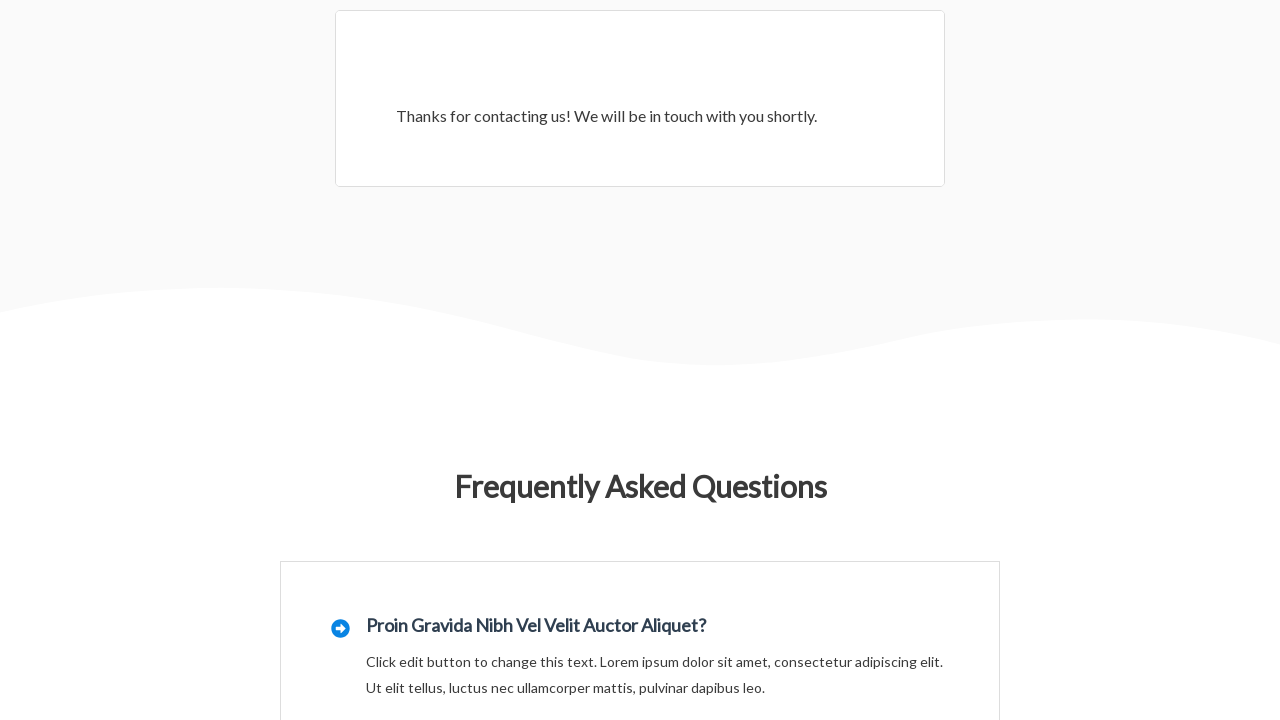